Tests a web form by filling in a text field and submitting the form, then verifying the success message

Starting URL: https://www.selenium.dev/selenium/web/web-form.html

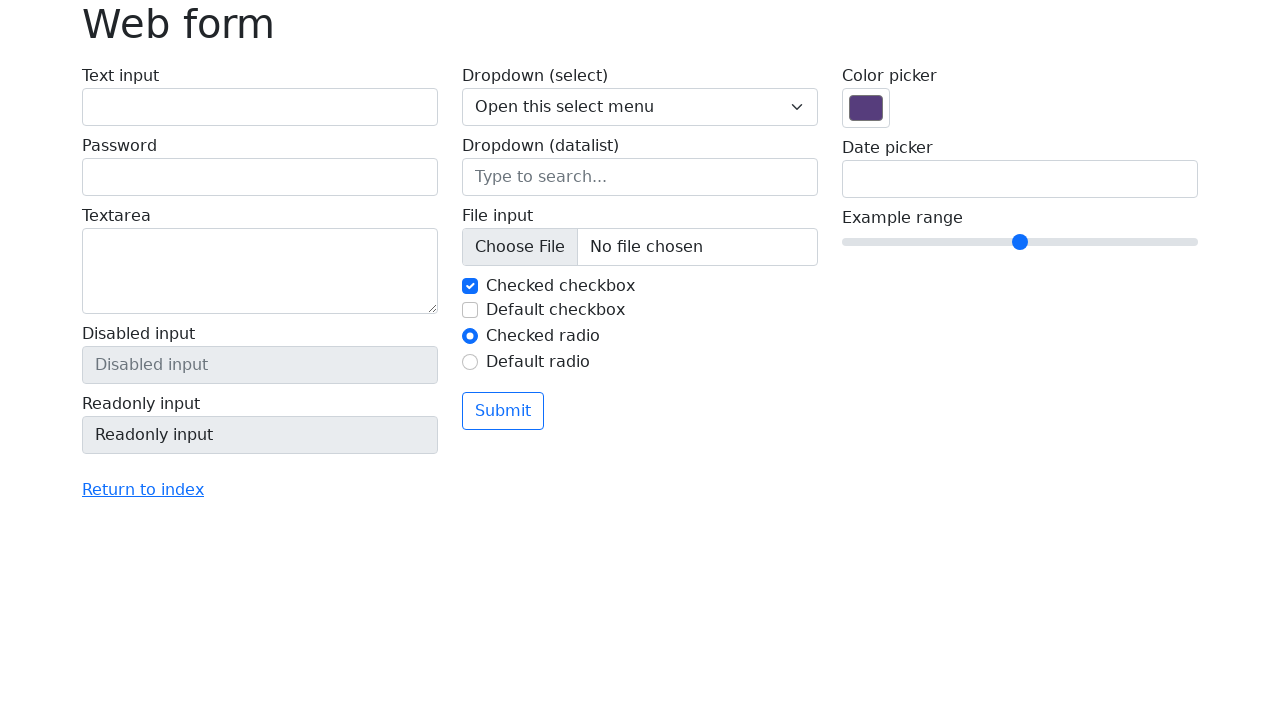

Filled text input field with 'Venkatesh' on input[name='my-text']
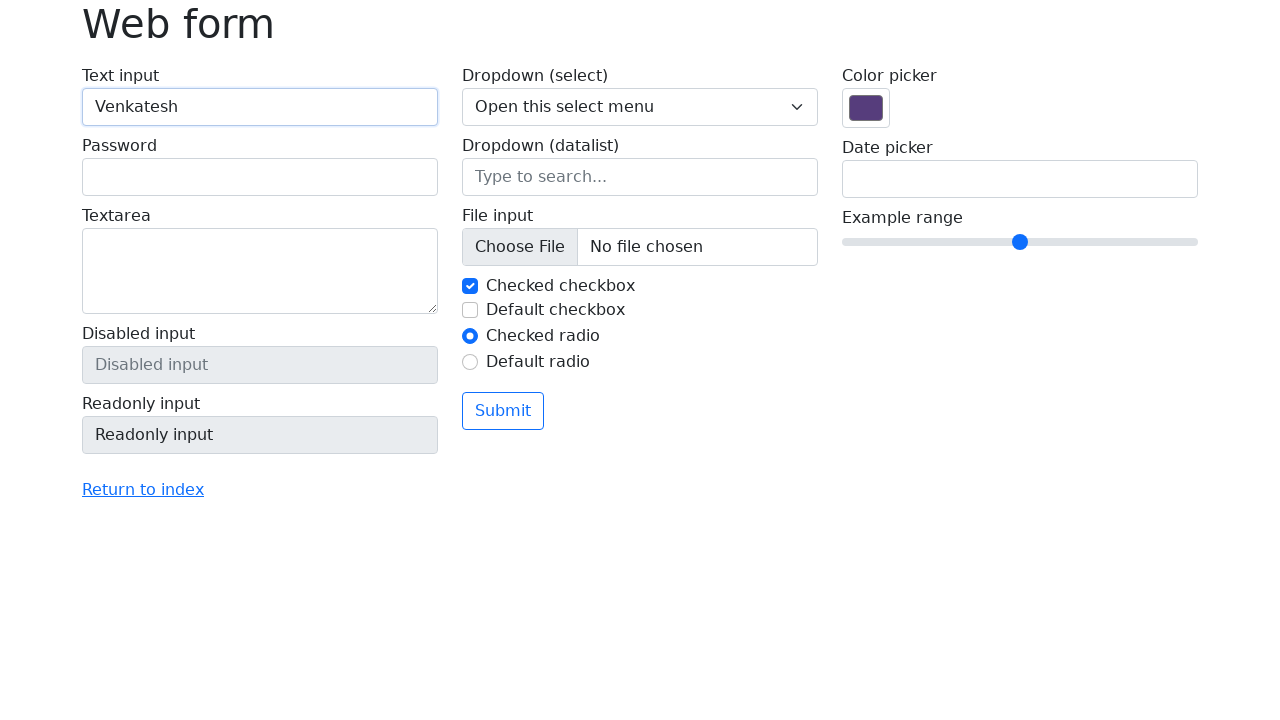

Clicked the submit button at (503, 411) on .btn.btn-outline-primary.mt-3
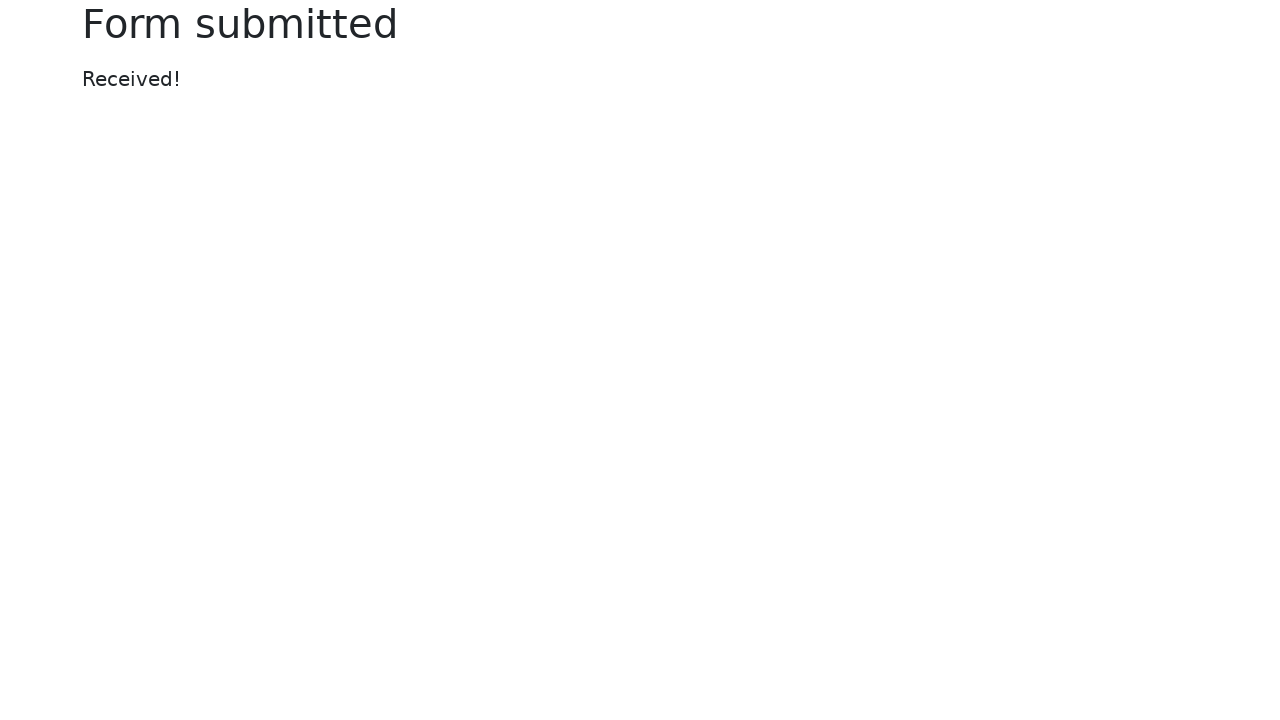

Success message appeared on the page
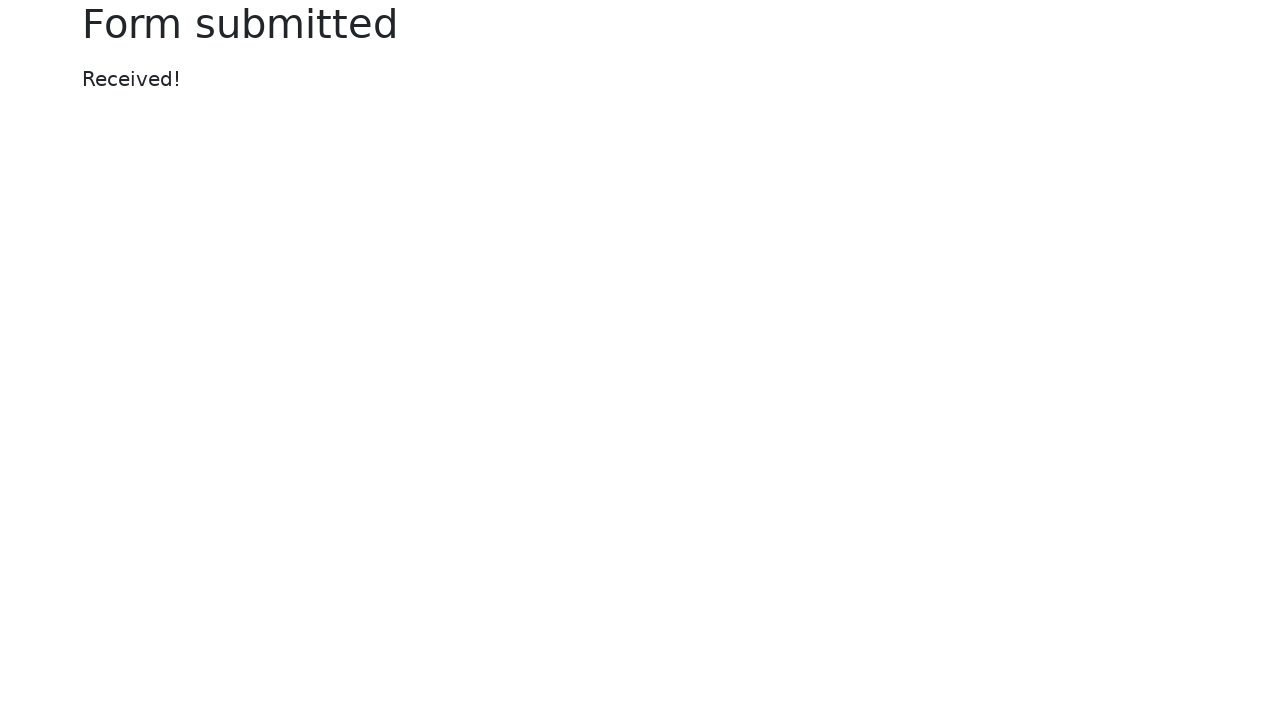

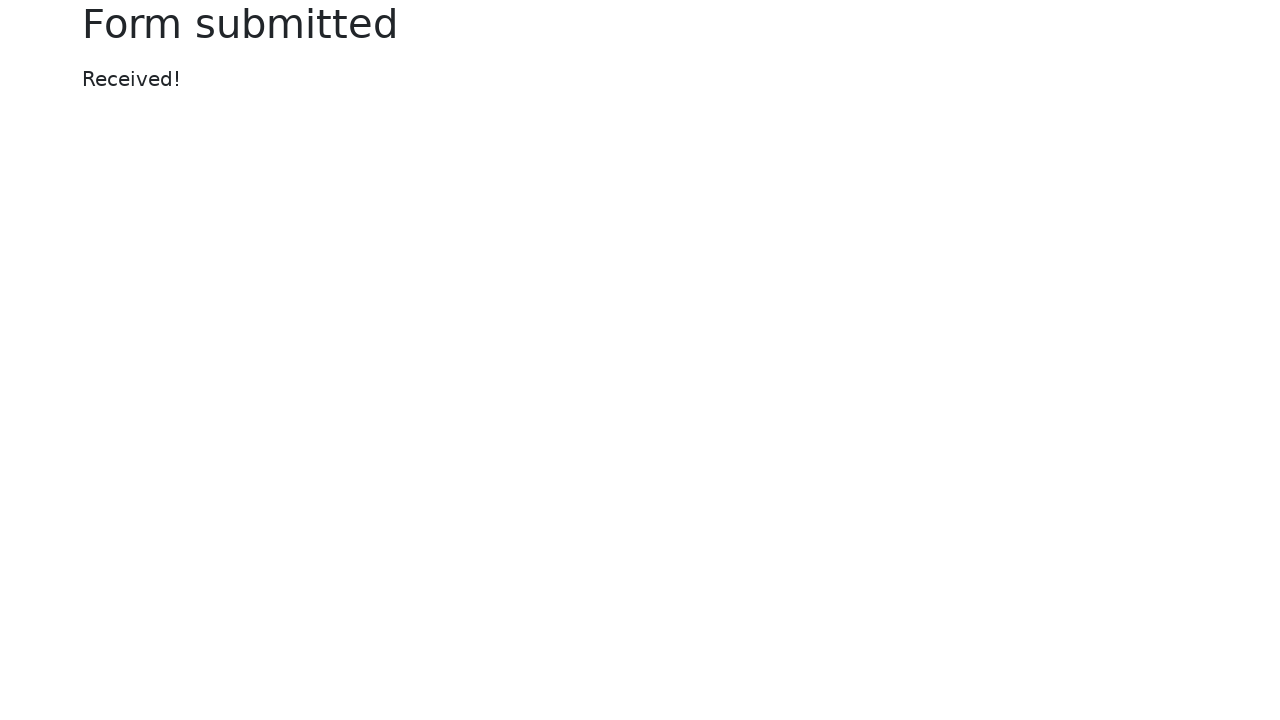